Tests checkbox functionality by clicking on the first checkbox option

Starting URL: https://rahulshettyacademy.com/AutomationPractice/

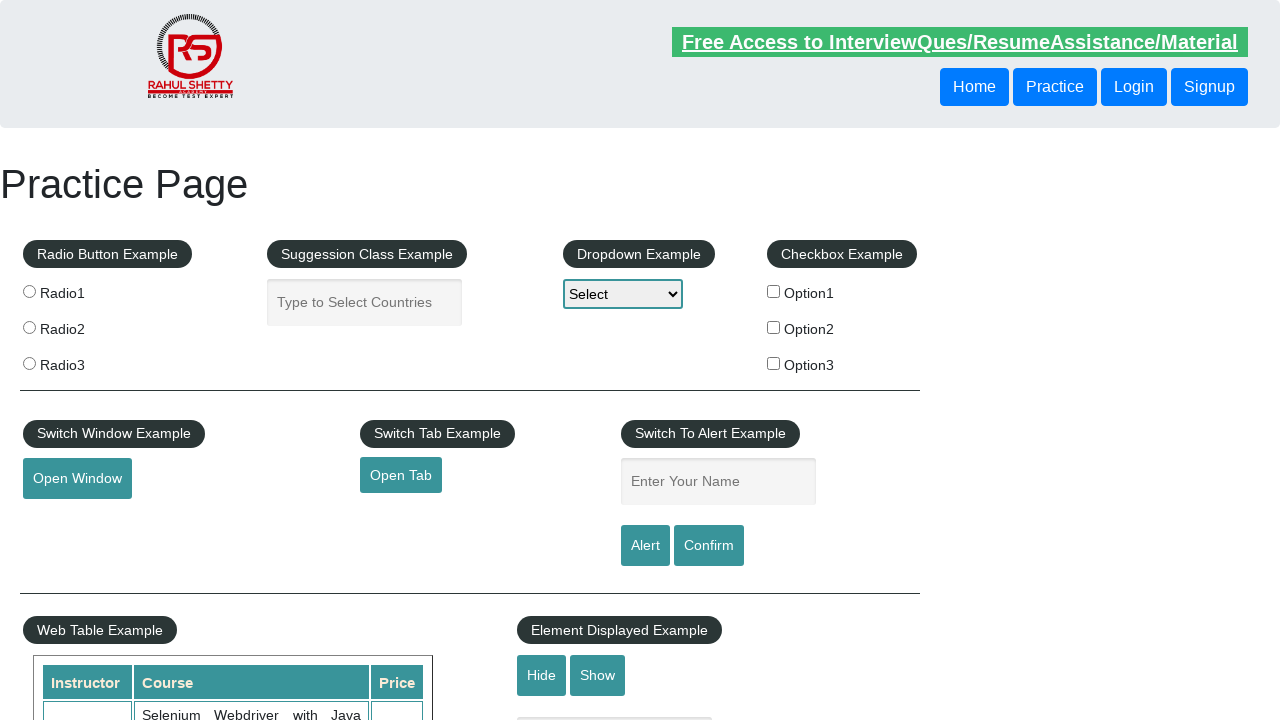

Navigated to AutomationPractice page
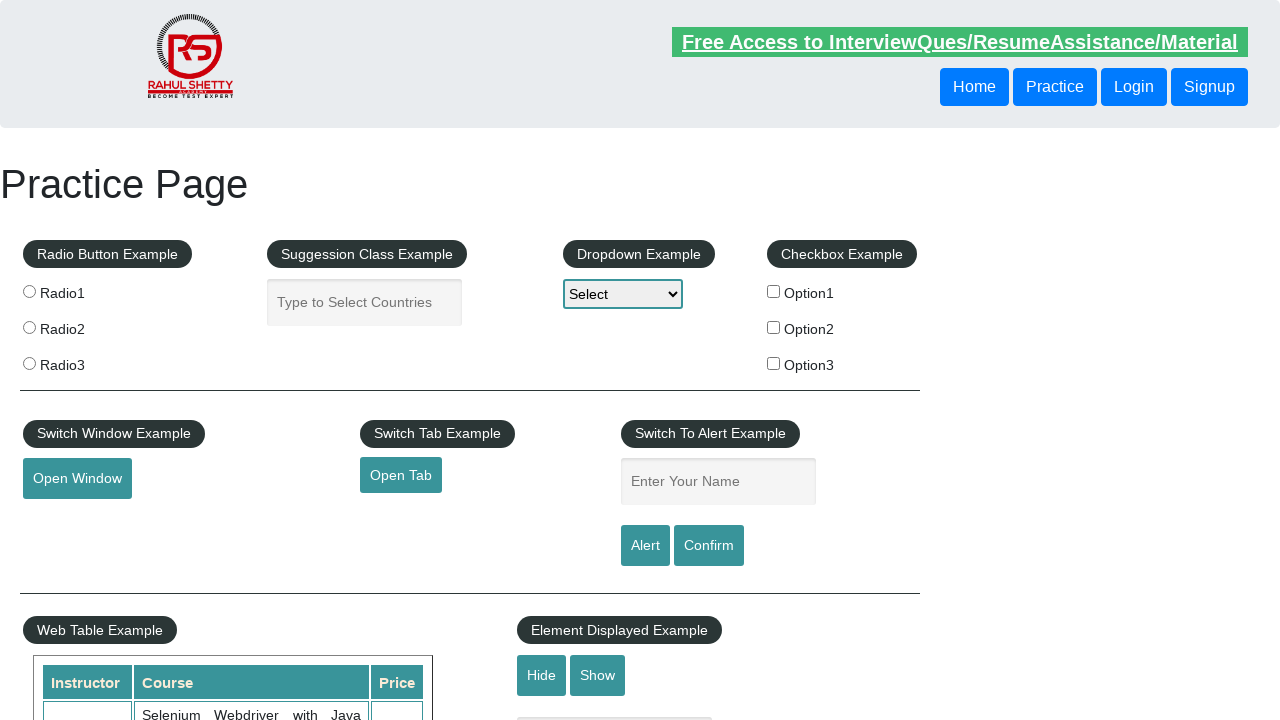

Clicked on the first checkbox option at (774, 291) on input#checkBoxOption1
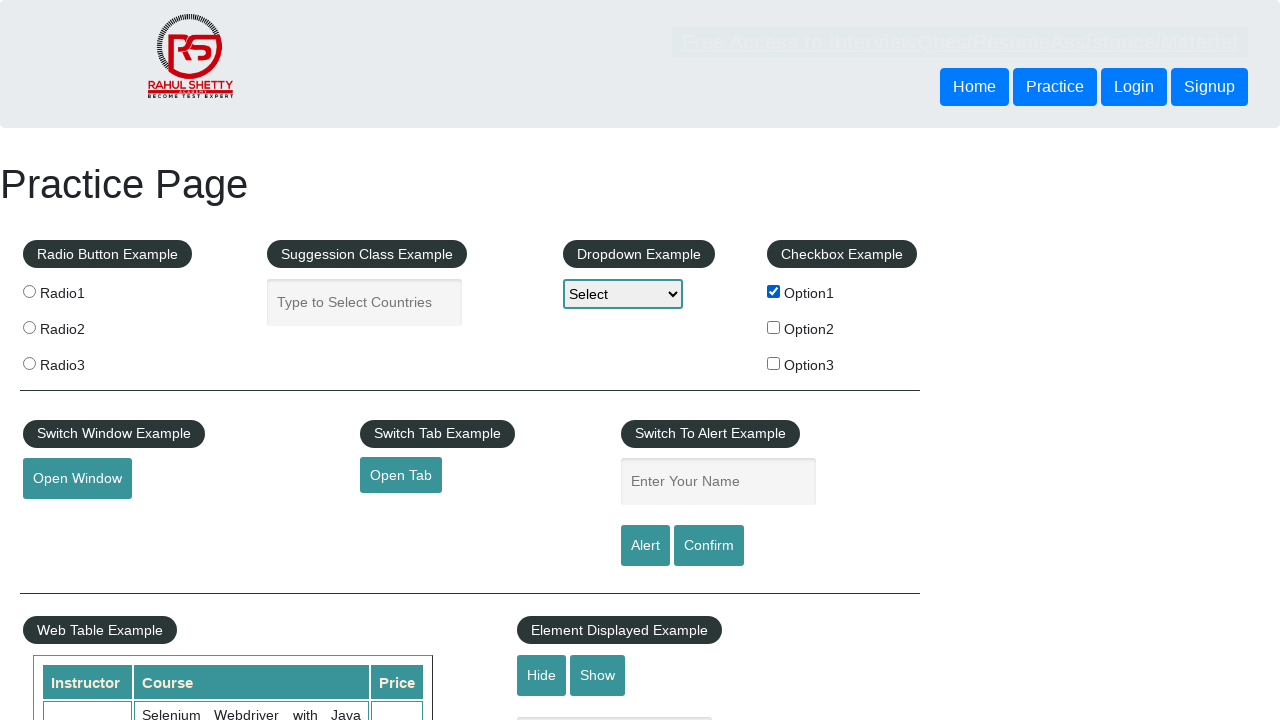

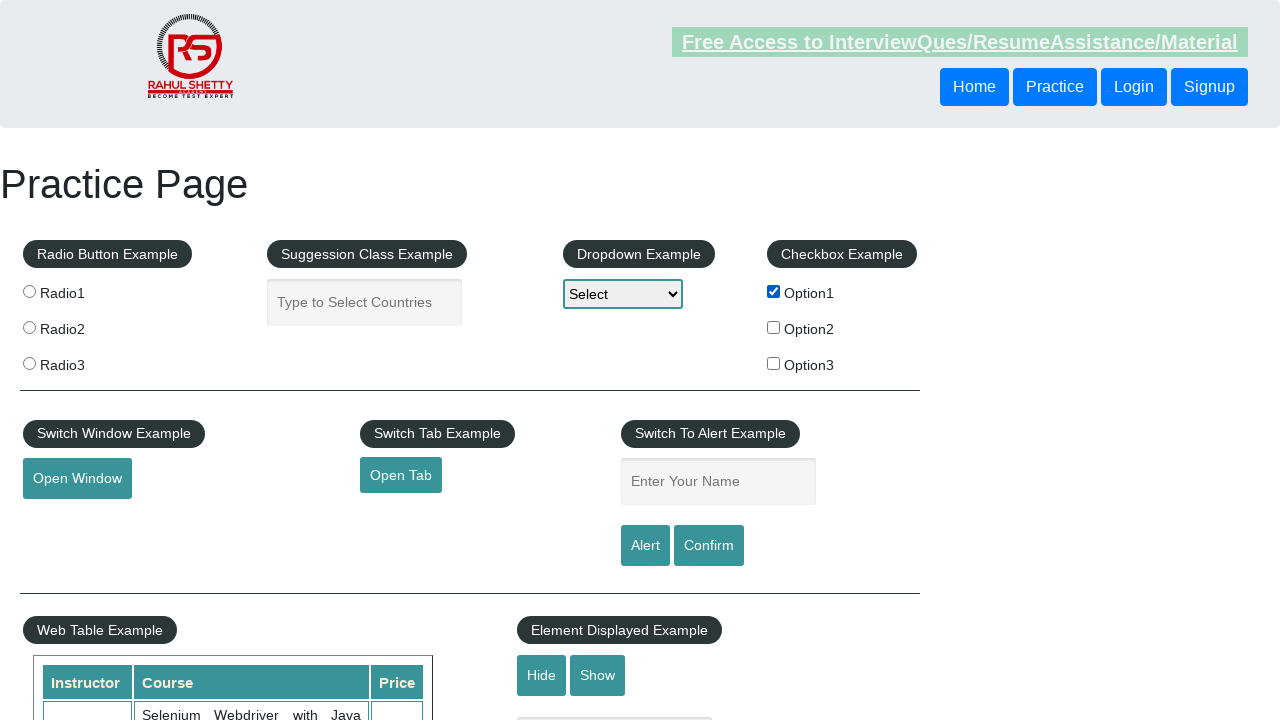